Verifies the element with class 'unbelievable' does not contain certain wrong text values

Starting URL: https://kristinek.github.io/site/examples/locators

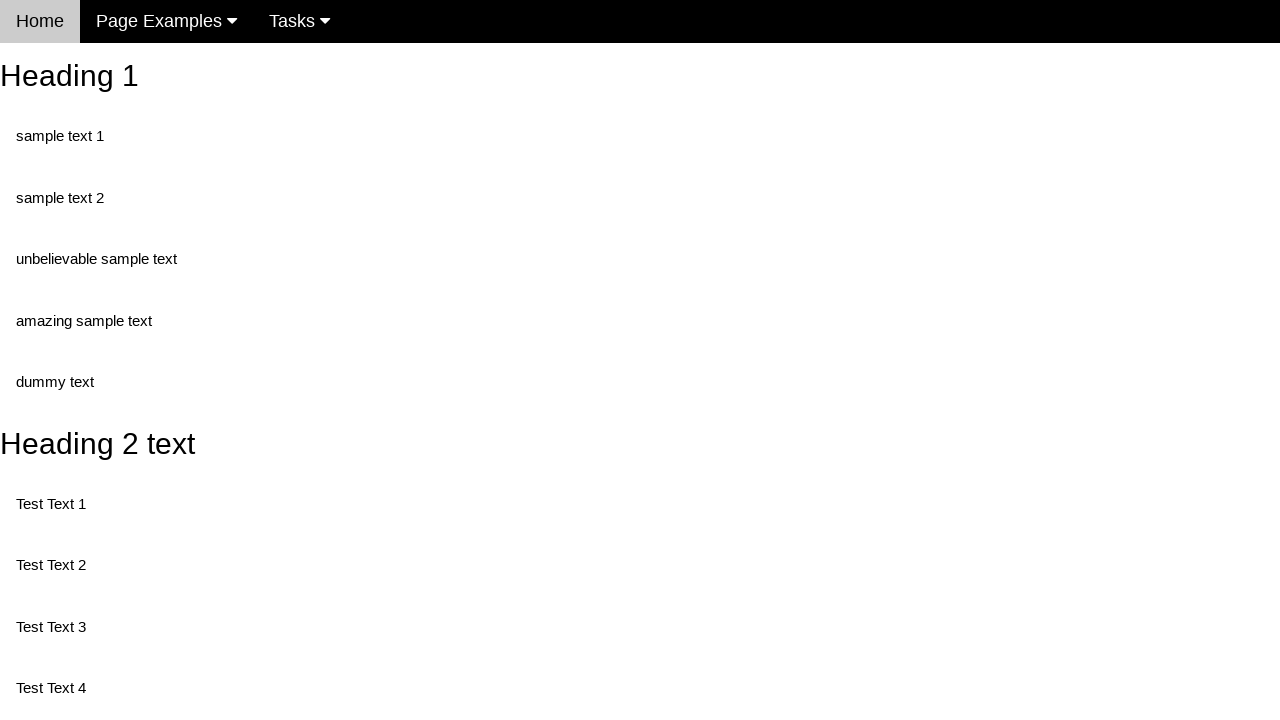

Navigated to locators example page
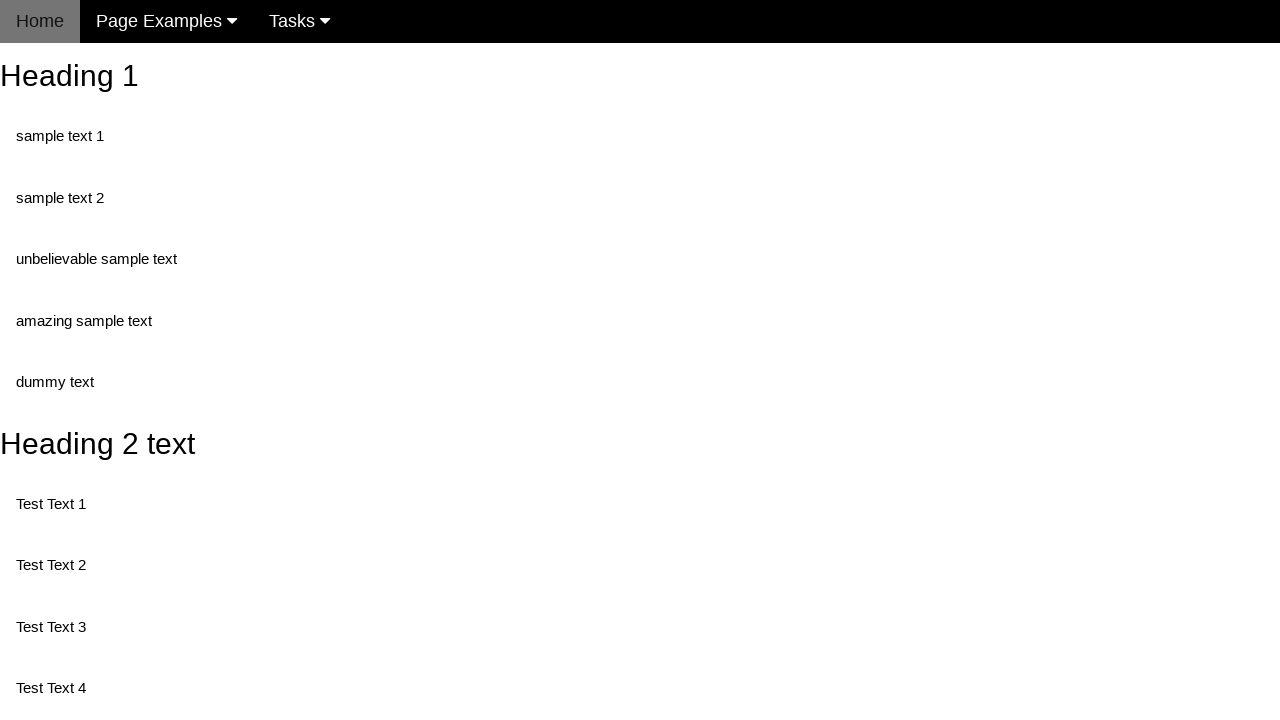

Retrieved text content from element with class 'unbelievable'
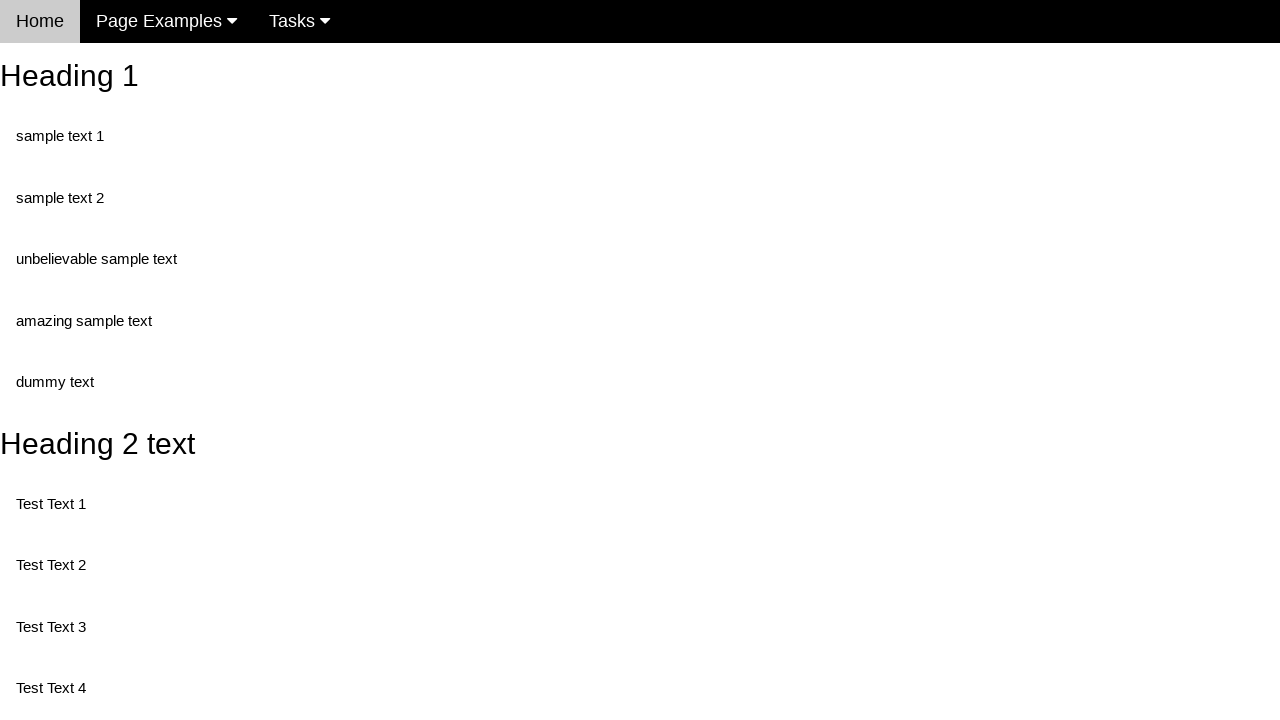

Verified element text equals 'unbelievable sample text'
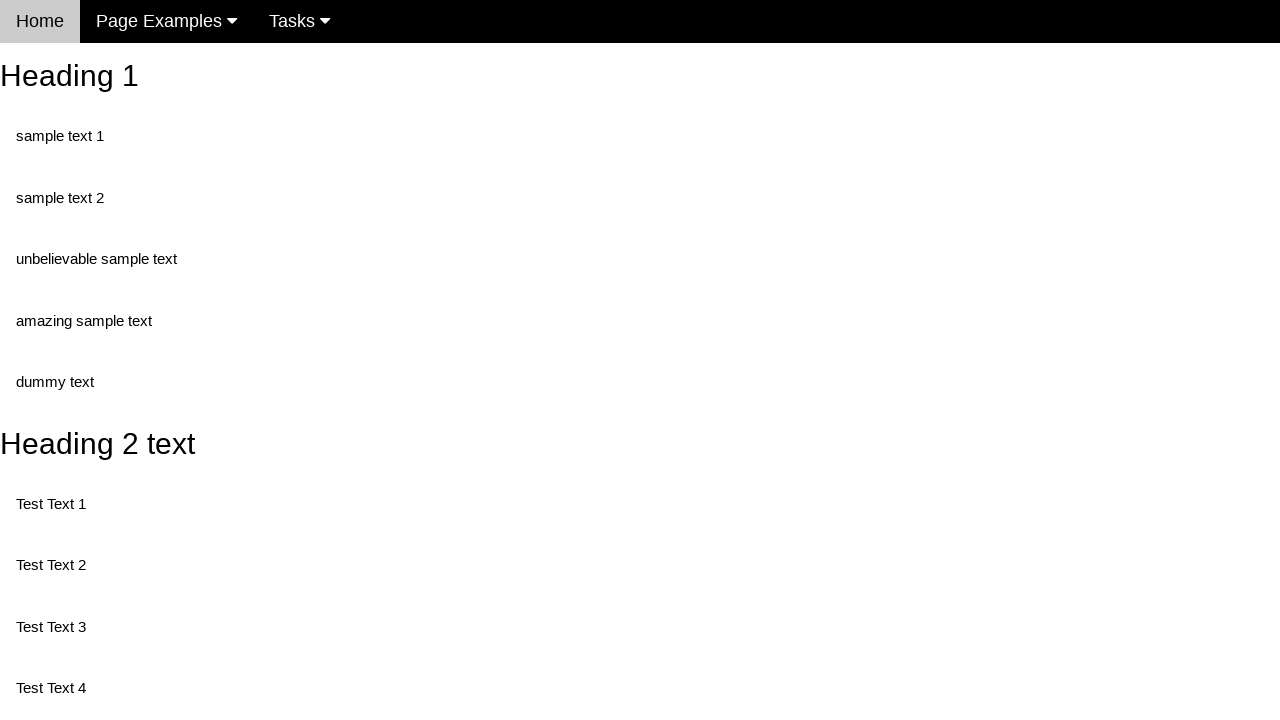

Verified element text does not equal 'wrong text'
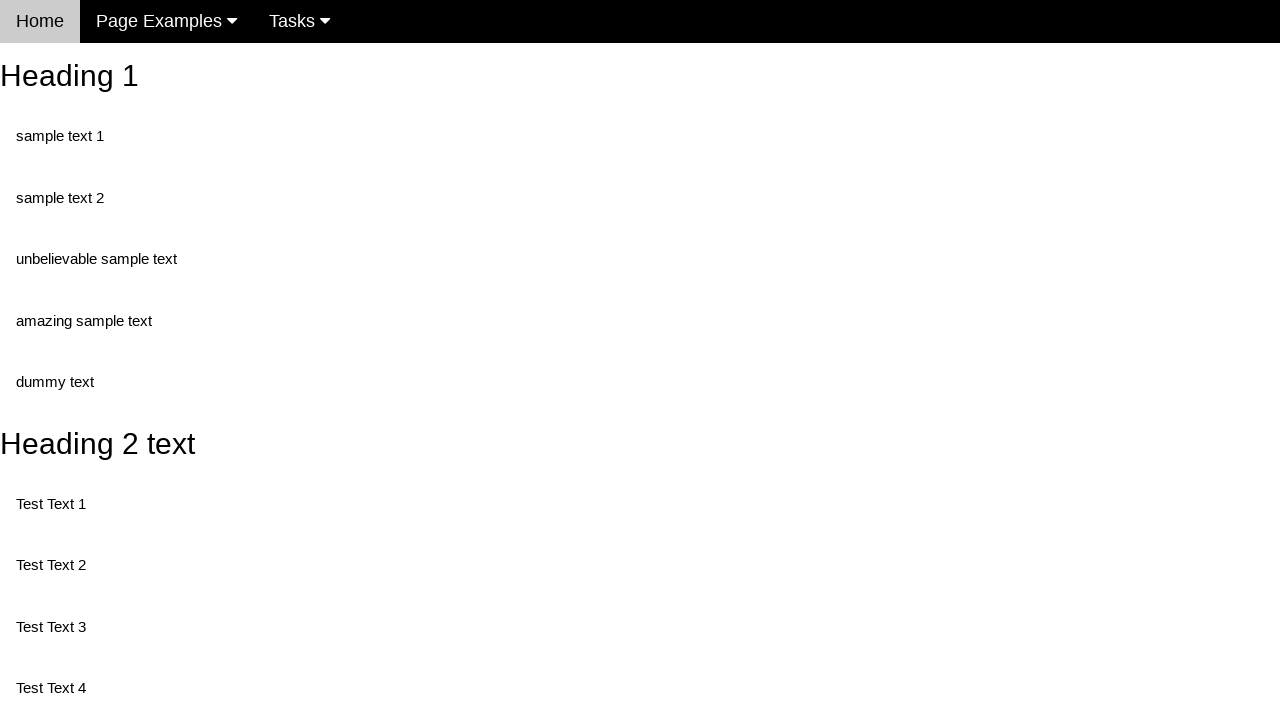

Verified element text does not contain 'wrong text'
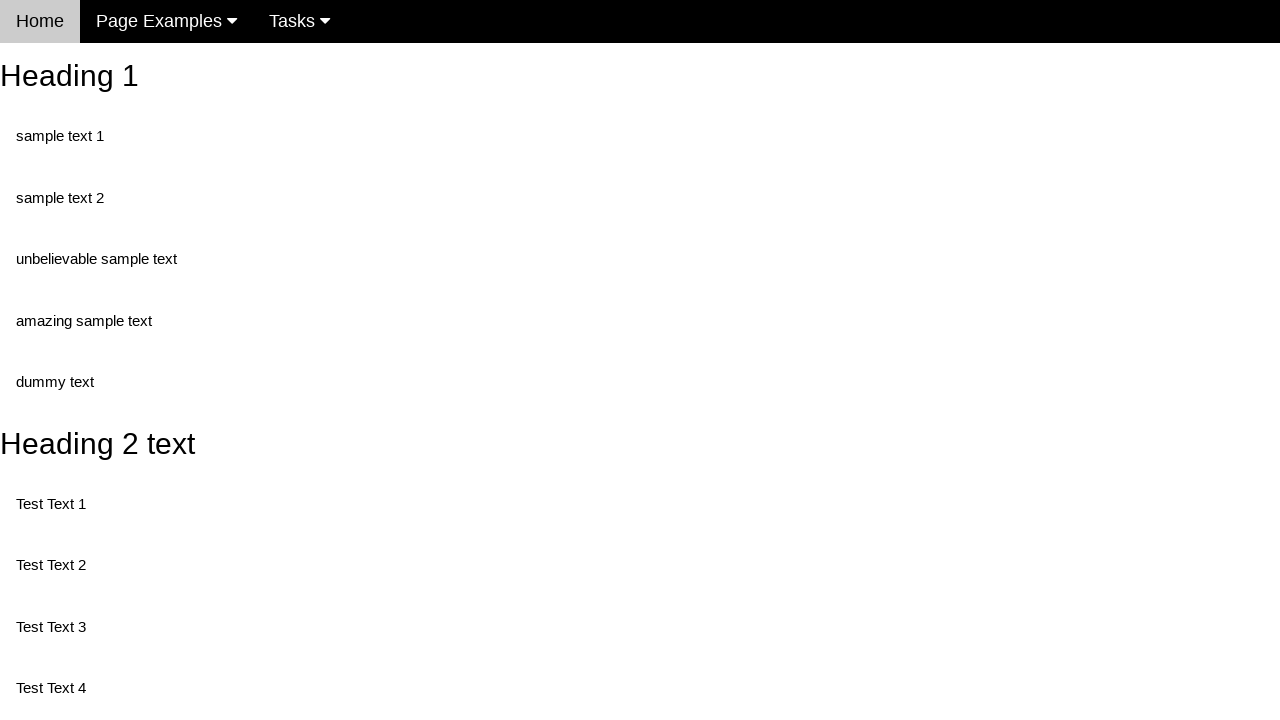

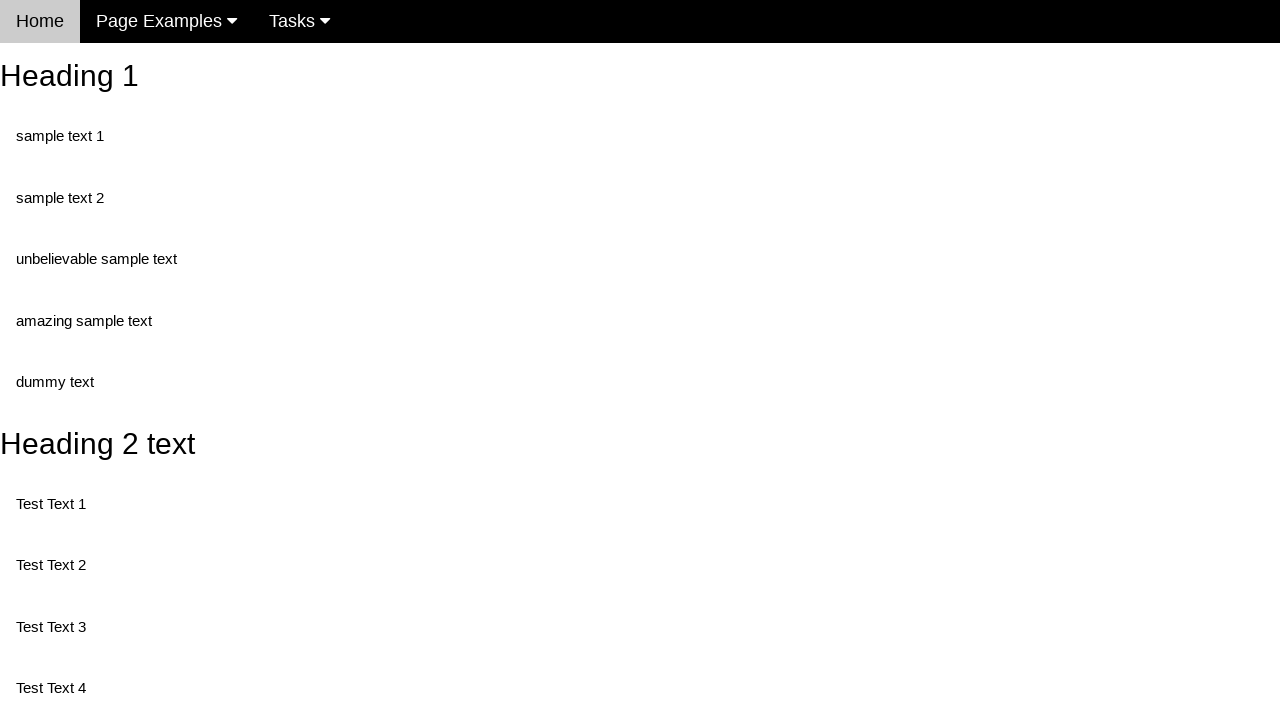